Tests clicking the new user registration button on the CMS government portal using a CSS selector with class attribute

Starting URL: https://portal.cms.gov/portal/

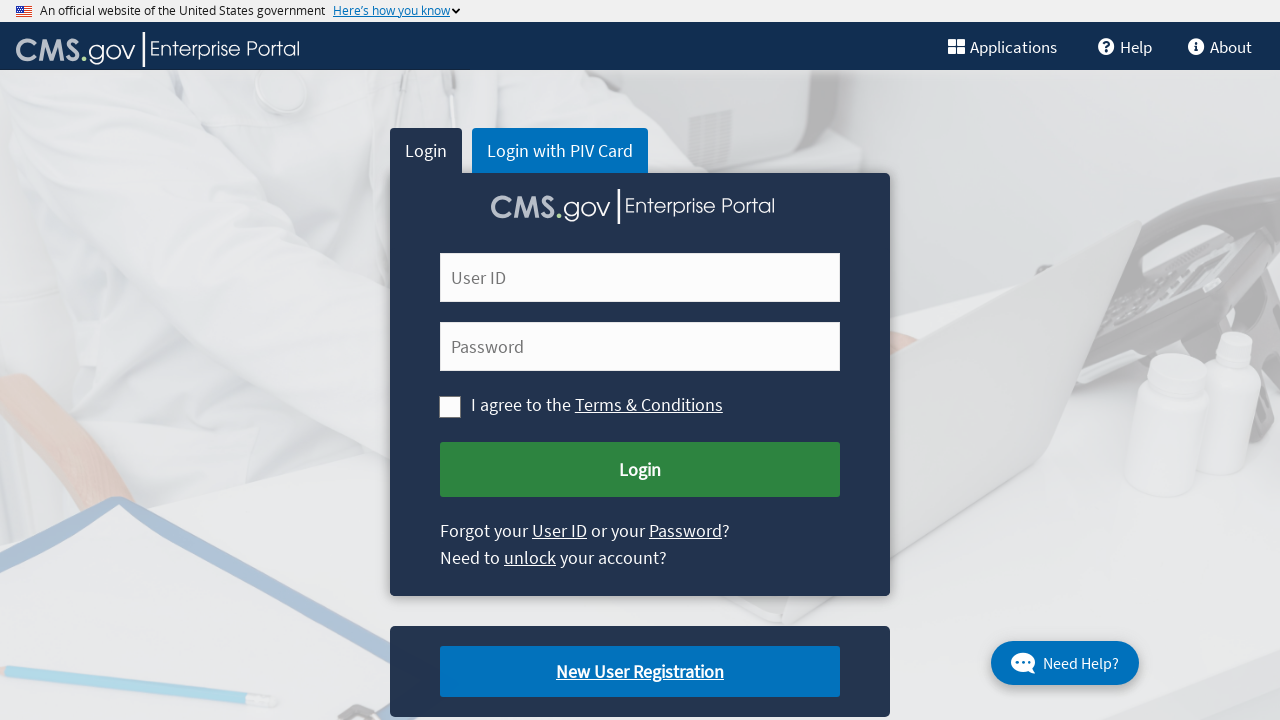

Navigated to CMS government portal homepage
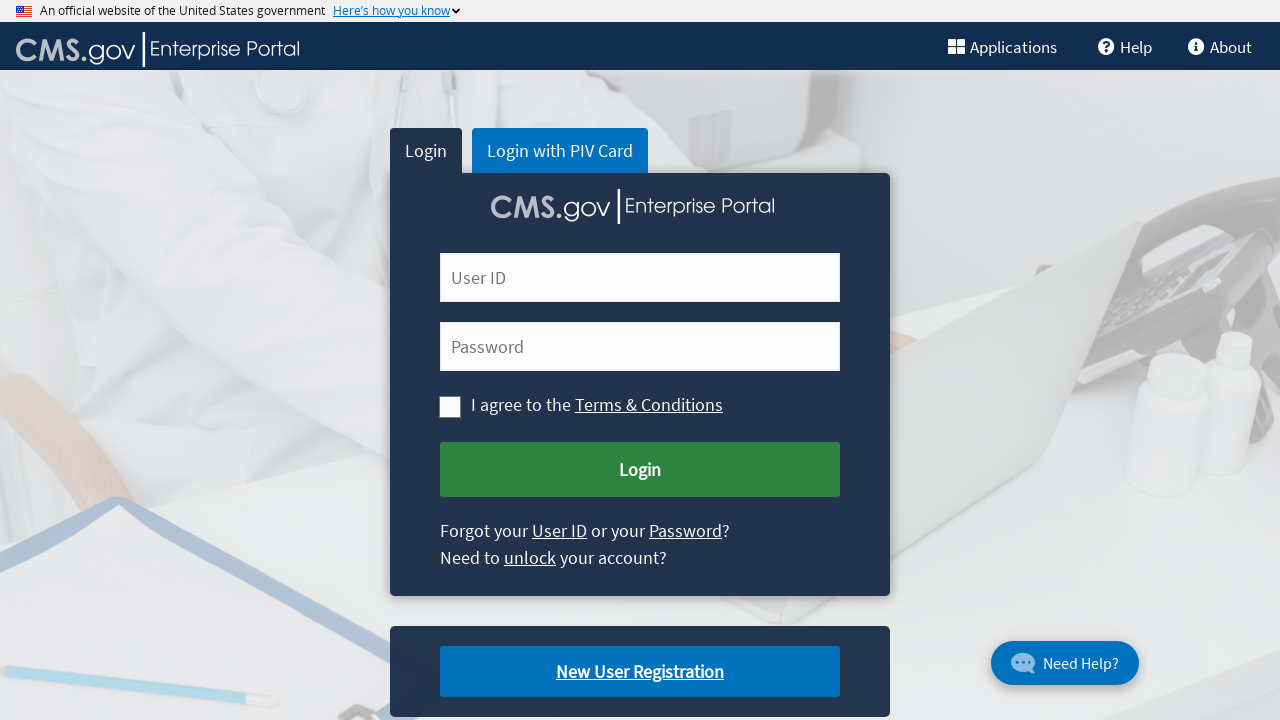

Clicked new user registration button using CSS selector with class attribute at (640, 672) on a.cms-newuser-reg
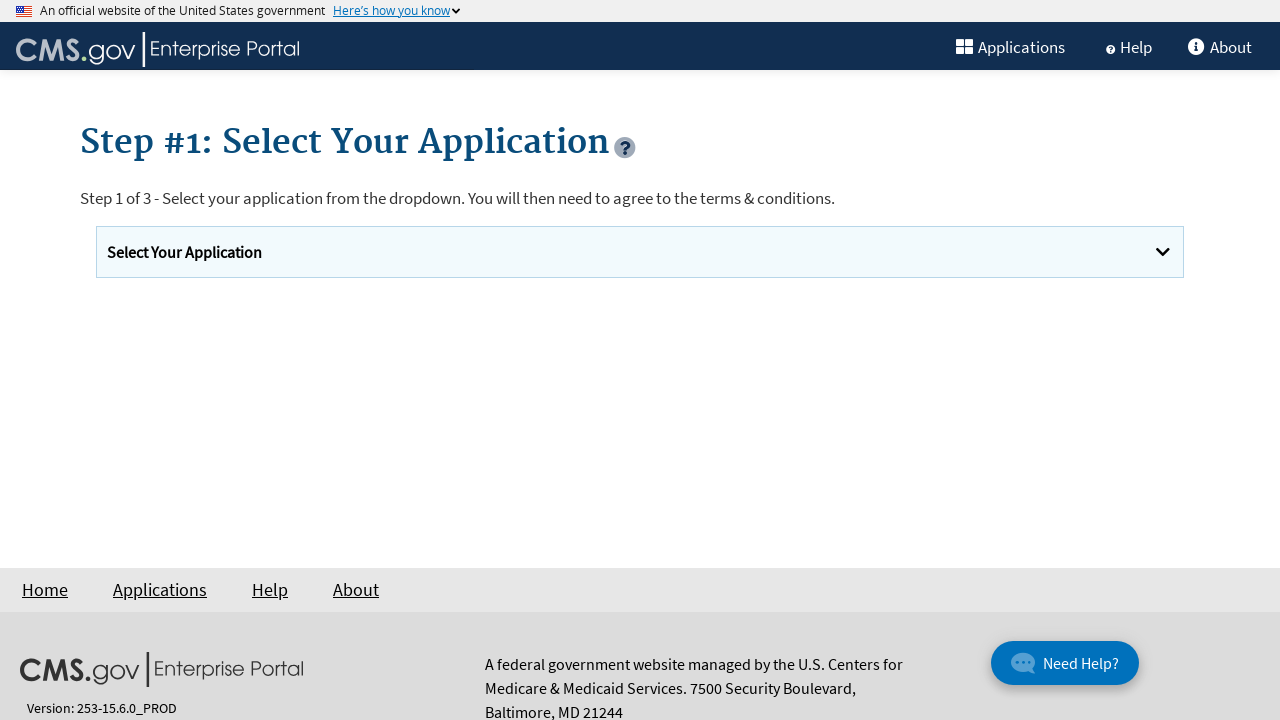

Waited for page navigation to complete (networkidle)
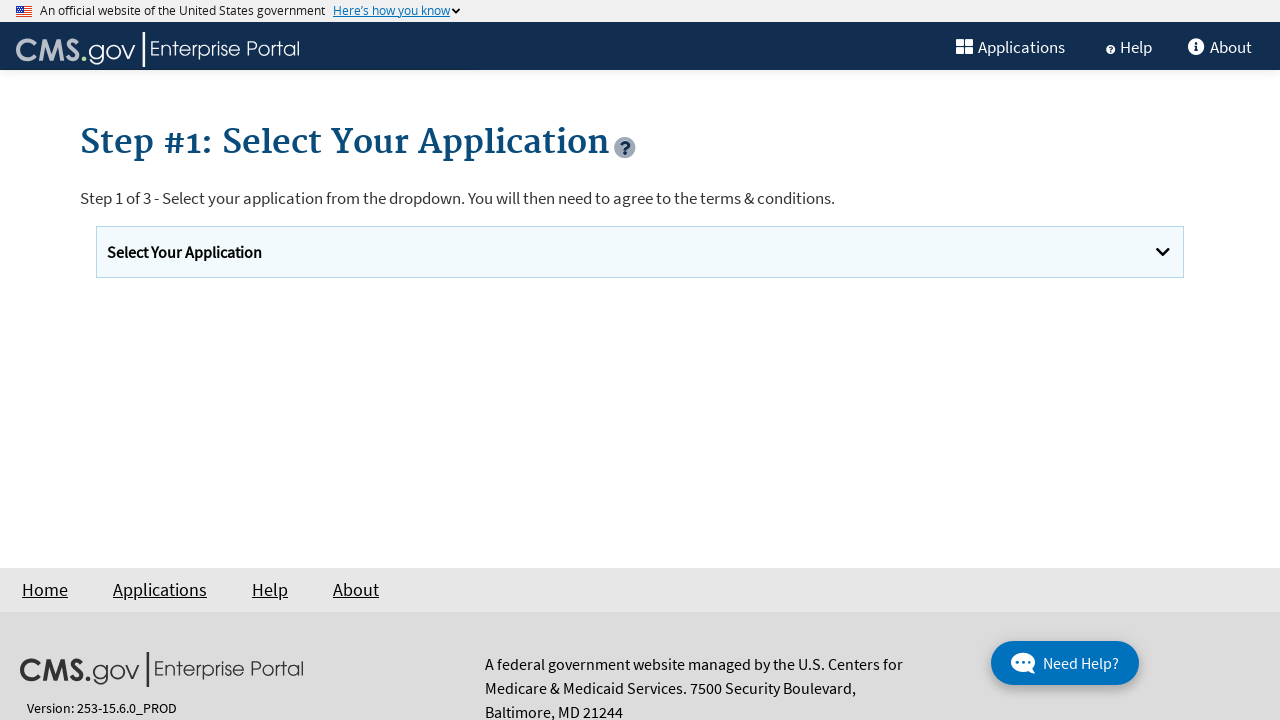

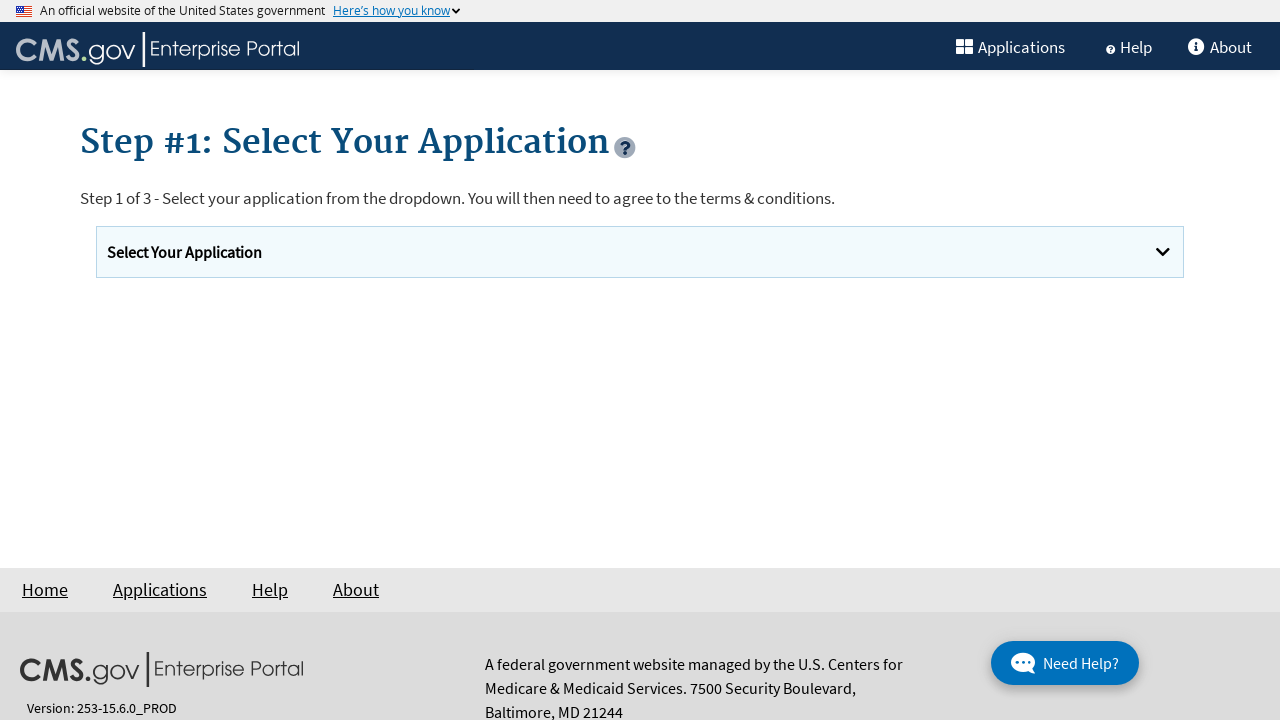